Tests navigation on a toast notification demo page by clicking a "Run Code" button and then clicking on a "Quick Demos" link

Starting URL: https://kamranahmed.info/toast

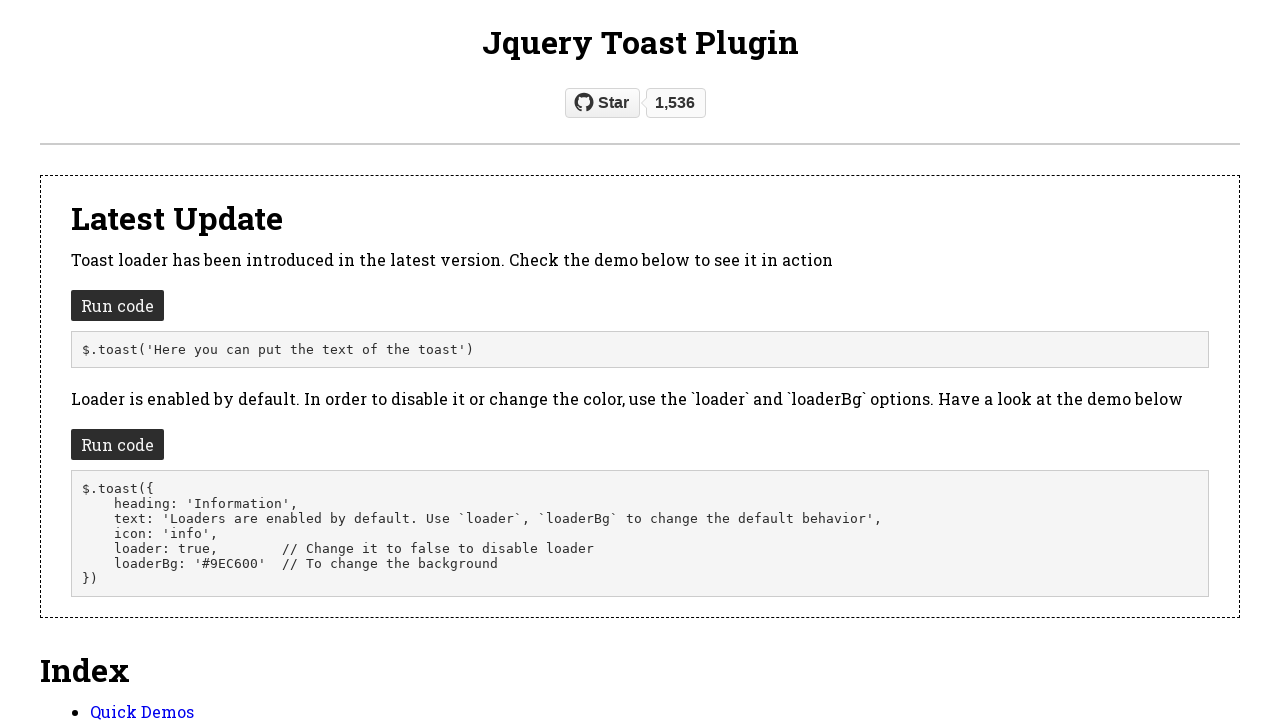

Clicked the 'Run Code' button at (118, 444) on xpath=/html/body/div[1]/div[1]/div[2]/a
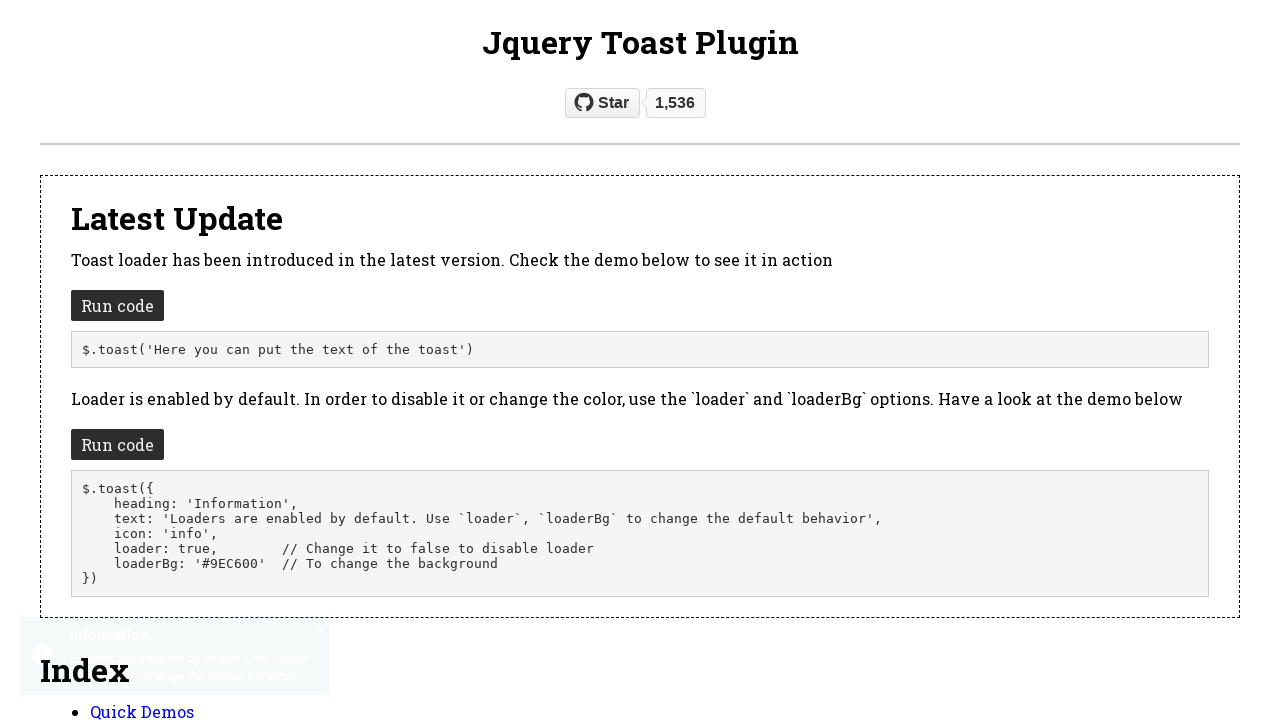

Clicked on 'Quick Demos' link at (142, 710) on text=Quick Demos
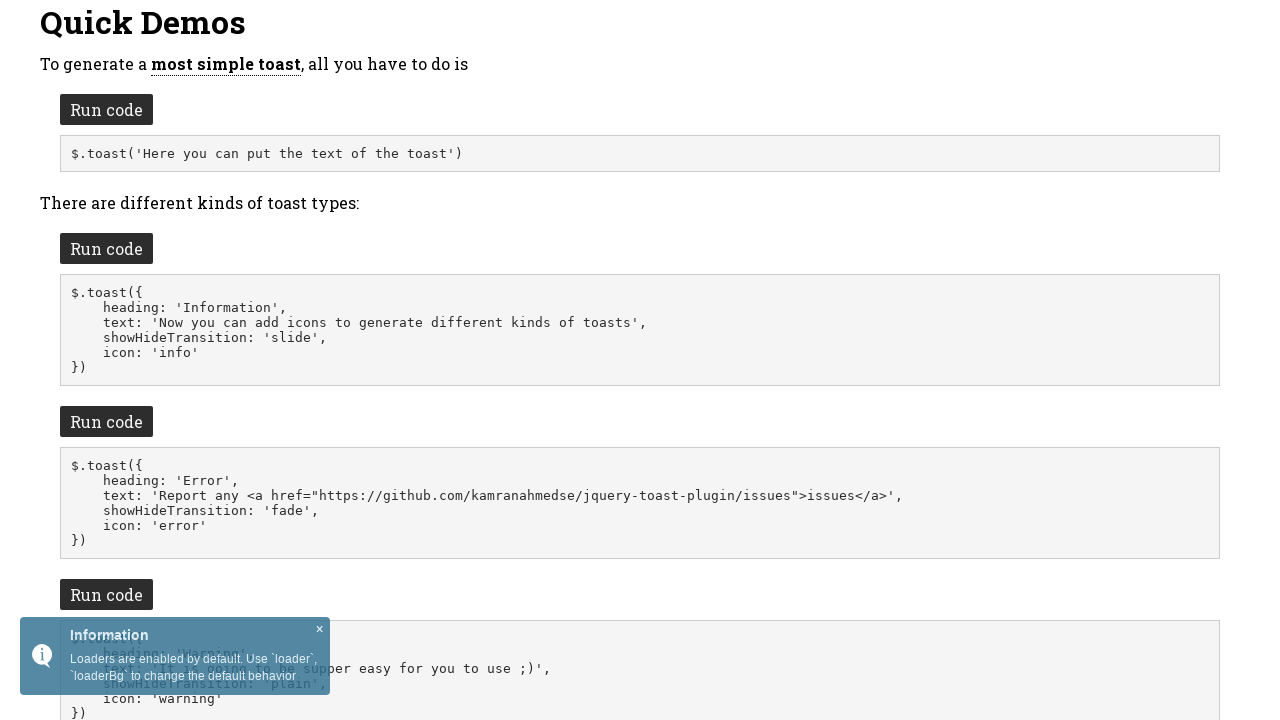

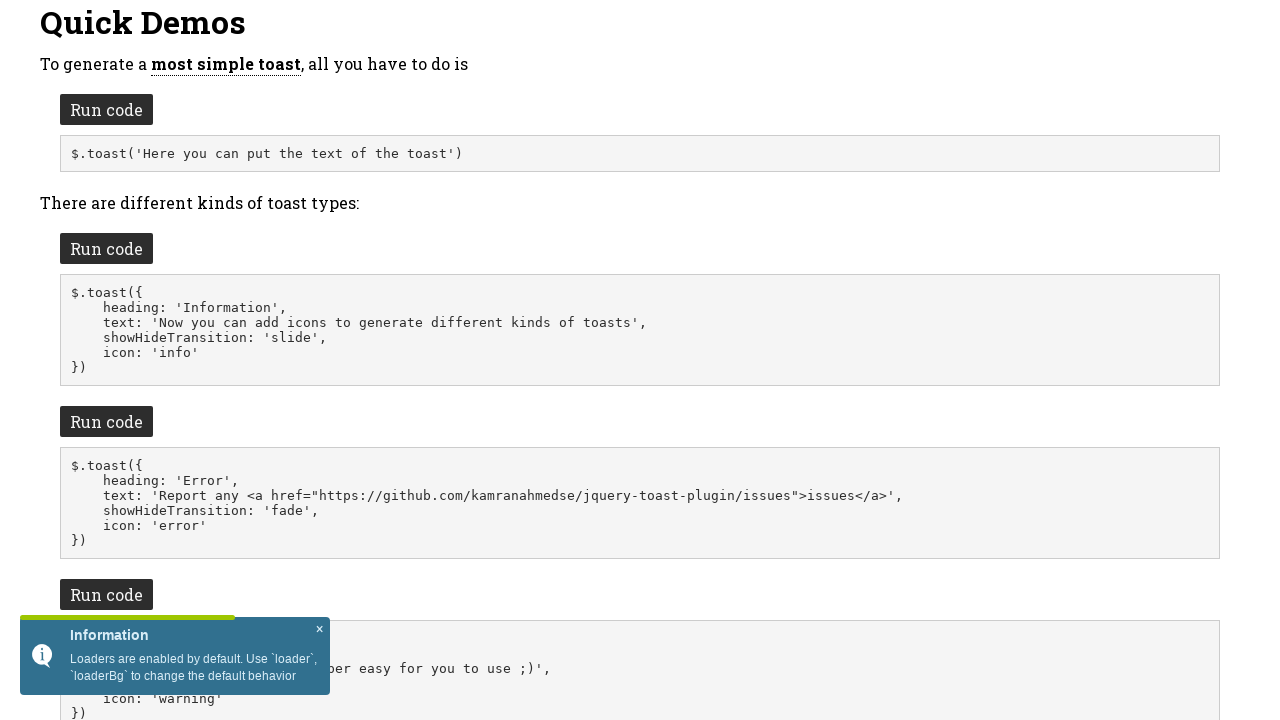